Tests the brand search functionality on Nykaa website by hovering over the brands menu and searching for a specific brand name

Starting URL: https://www.nykaa.com/

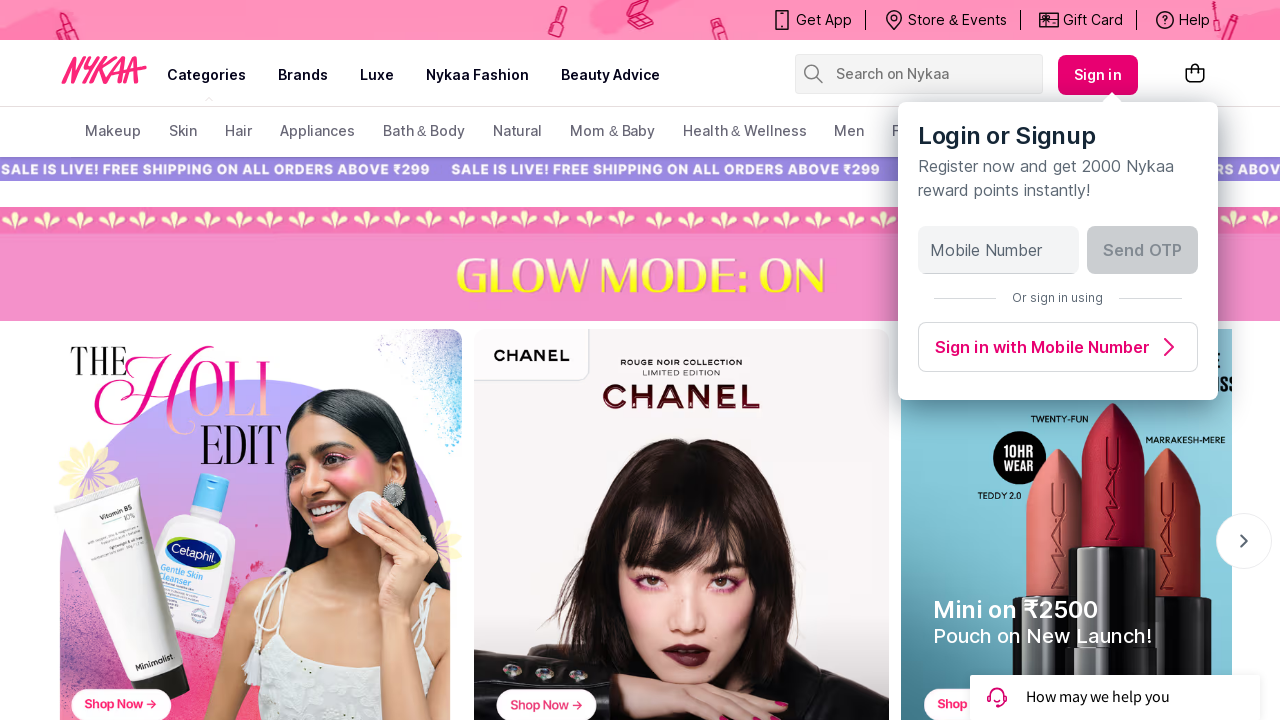

Hovered over brands navigation menu at (303, 75) on (//a[@class='css-1mavm7h'])[2]
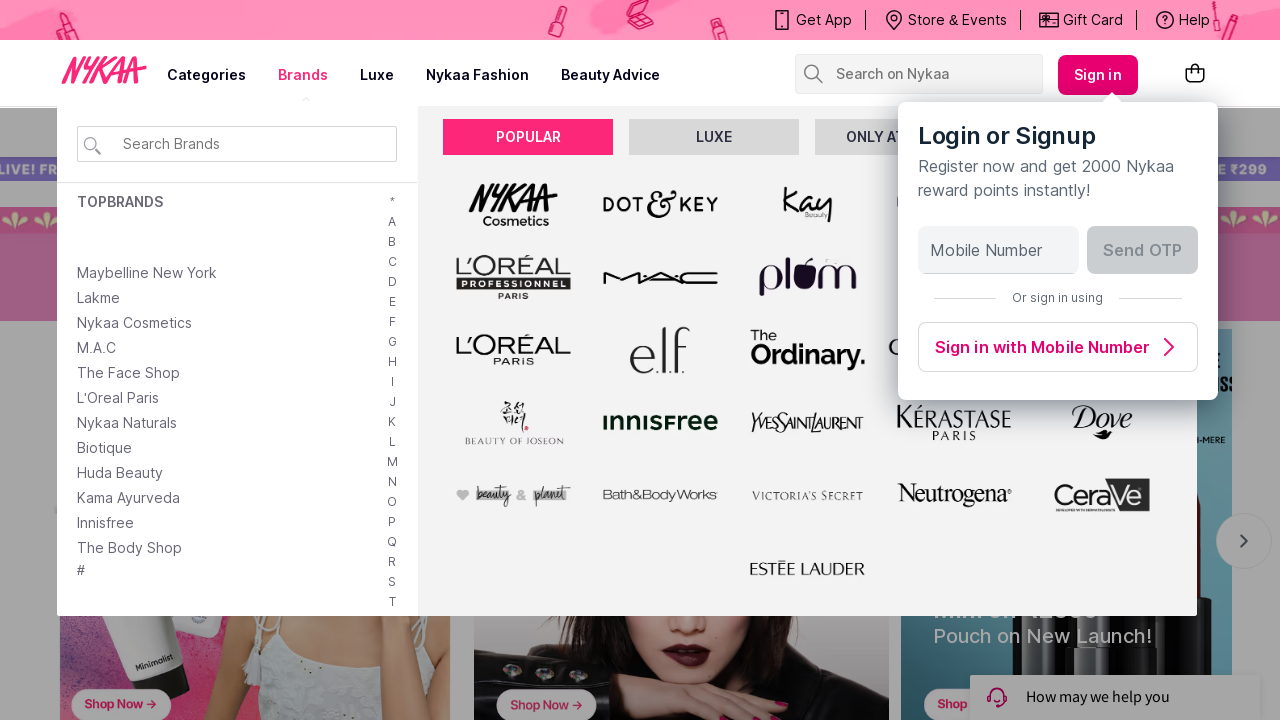

Brand search box appeared
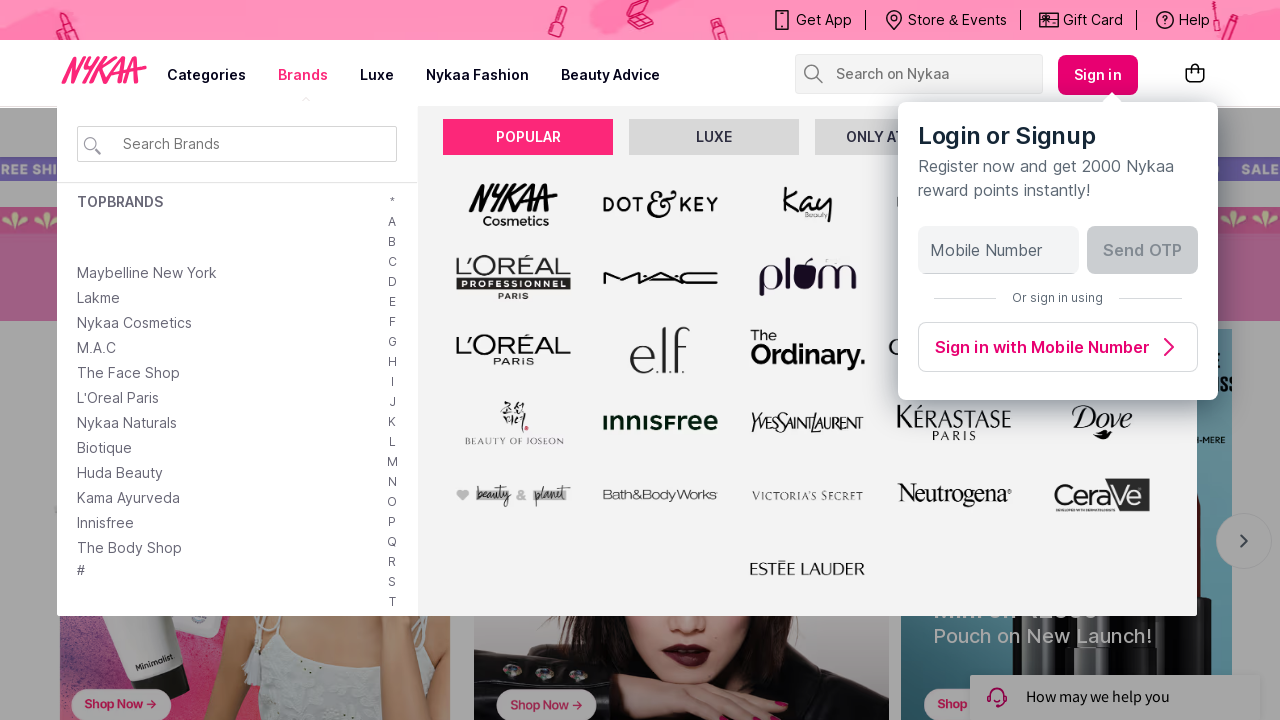

Filled brand search box with 'L'Oreal Paris' on #brandSearchBox
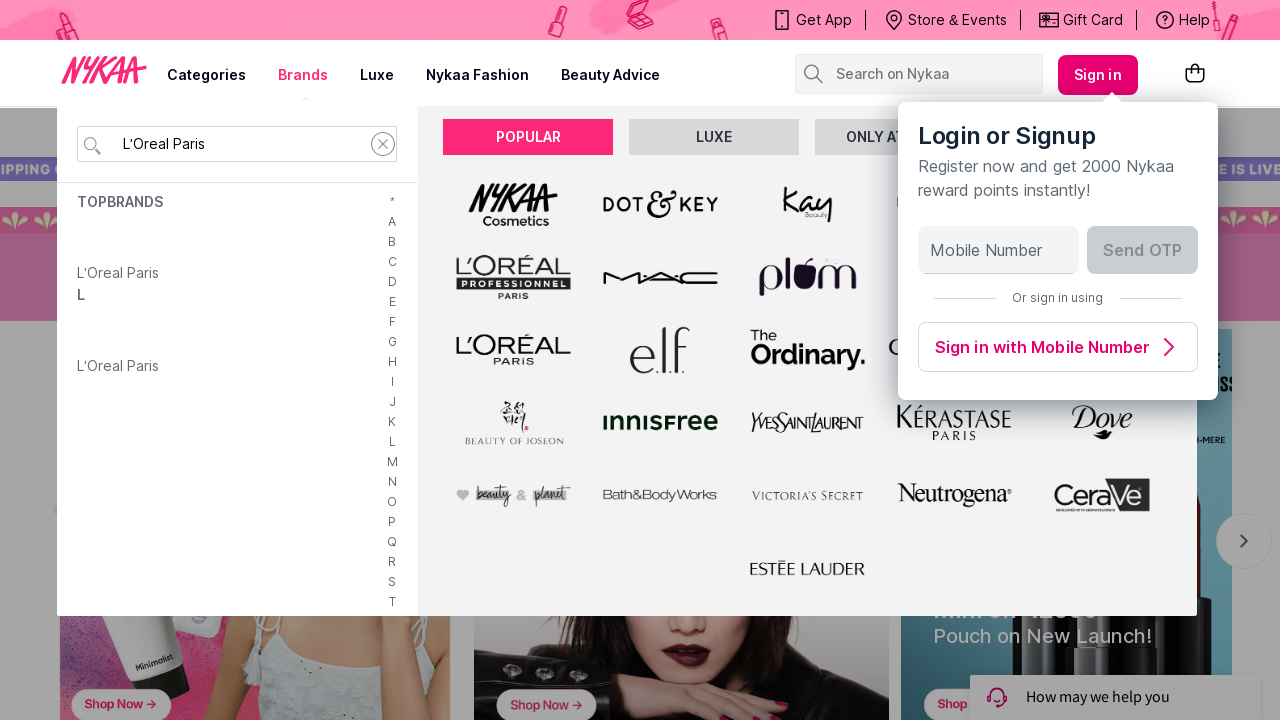

Pressed Enter to submit brand search on #brandSearchBox
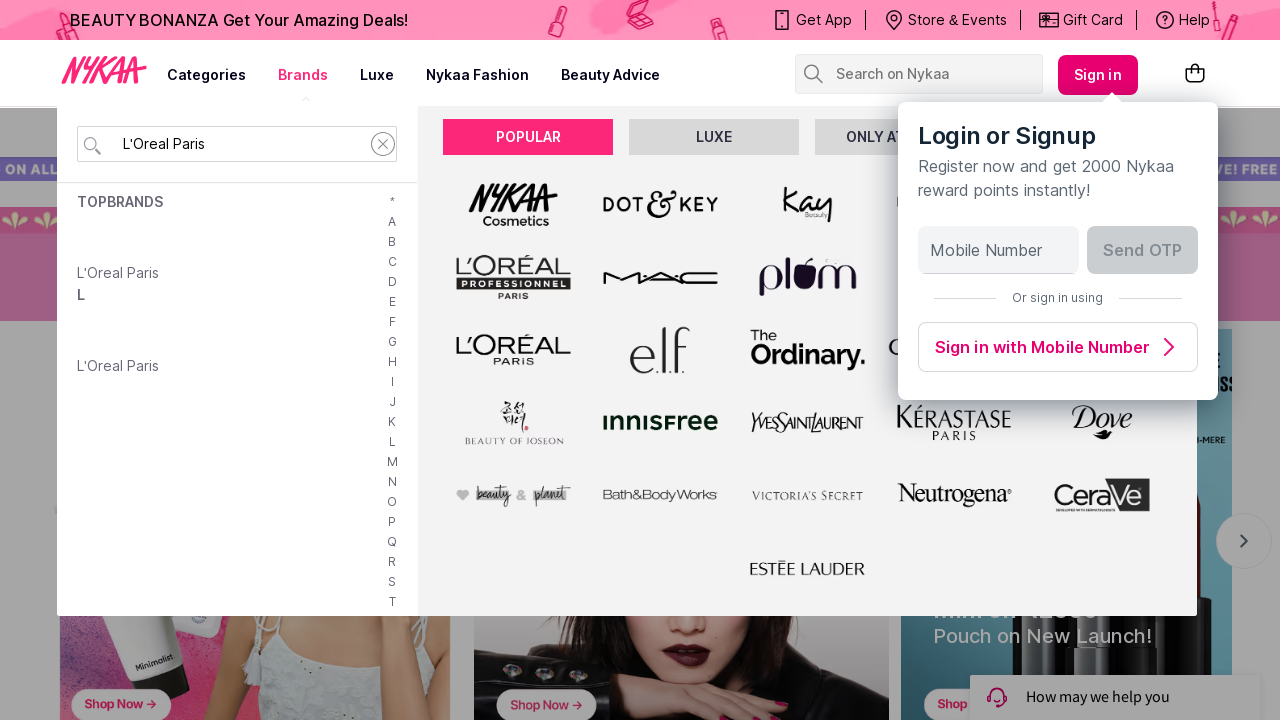

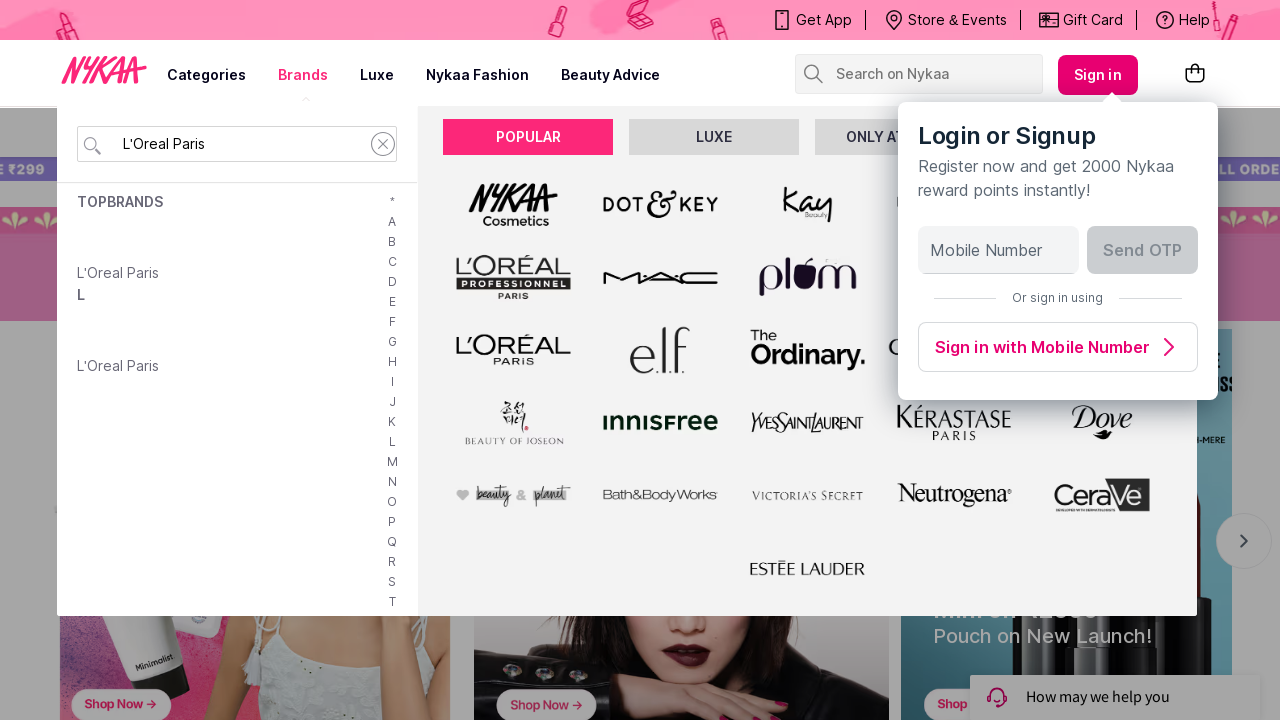